Tests radio button interactions on w3schools TryIt editor by selecting various radio options (HTML language, age ranges) within an iframe and submitting the form.

Starting URL: https://www.w3schools.com/tags/tryit.asp?filename=tryhtml5_input_type_radio

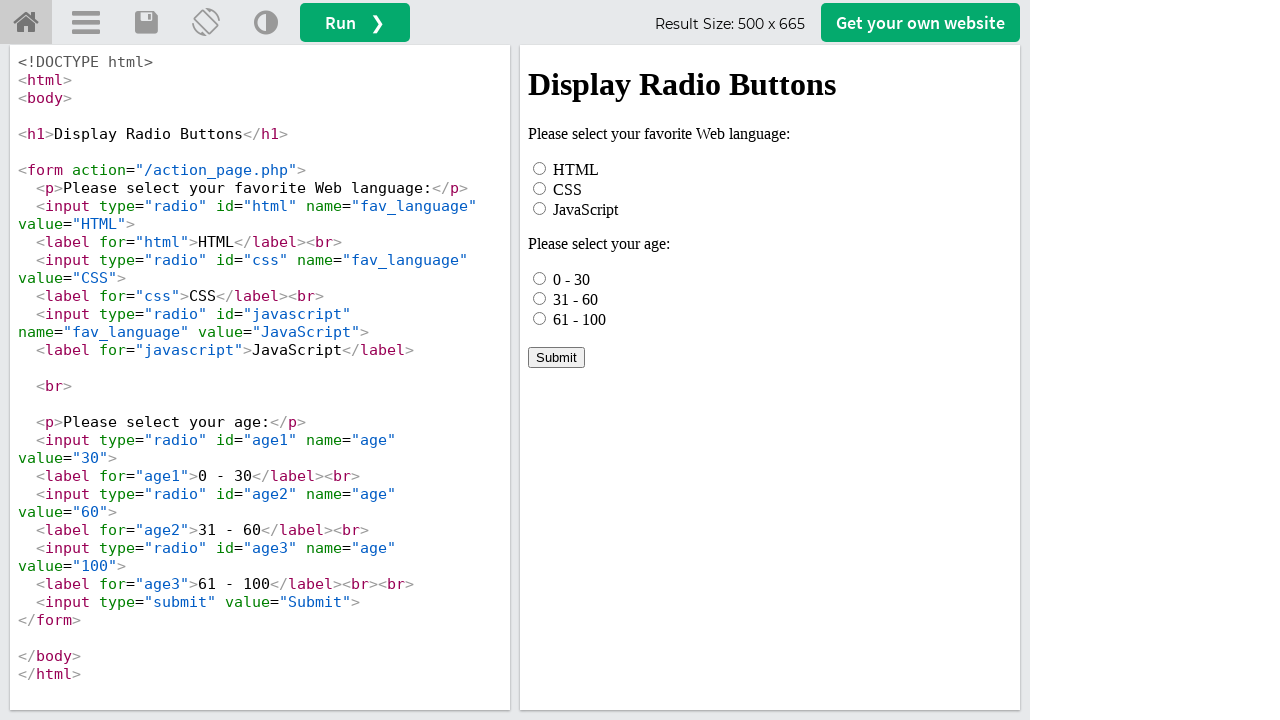

Clicked HTML radio button in iframe at (540, 168) on iframe[name="iframeResult"] >> internal:control=enter-frame >> #html
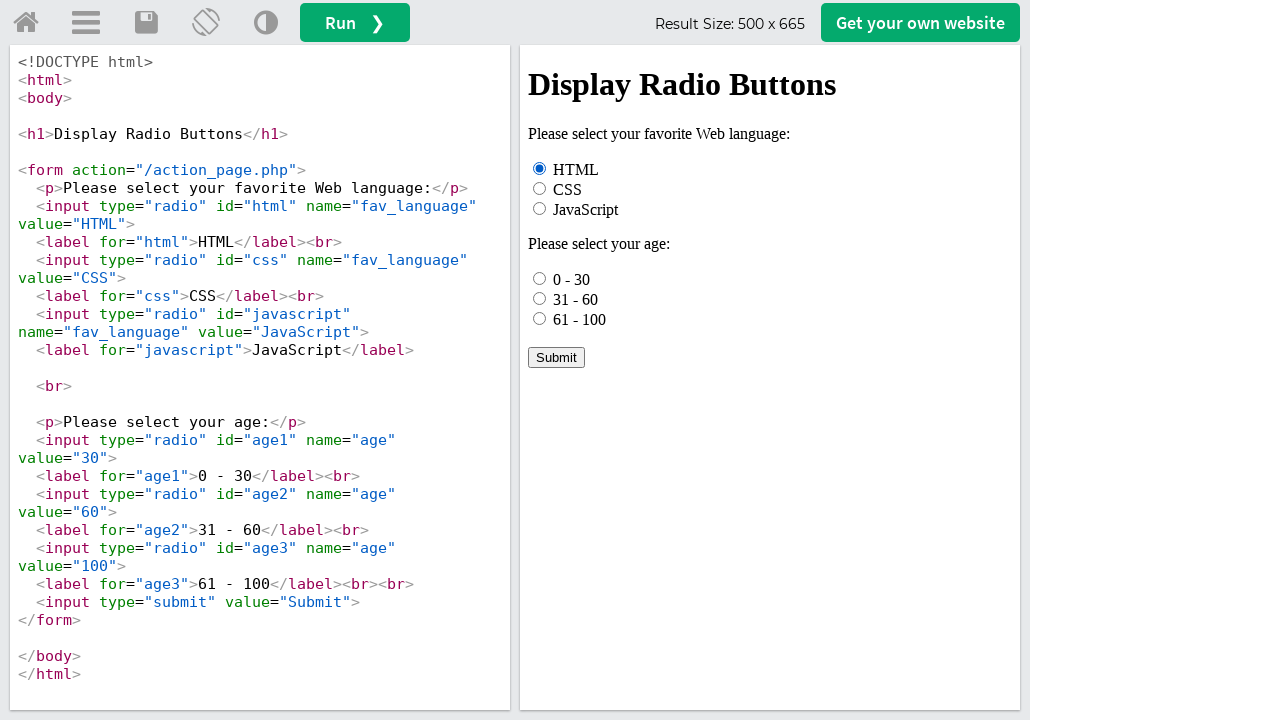

Checked first age option (0-30) at (540, 278) on iframe[name="iframeResult"] >> internal:control=enter-frame >> input[name="age"]
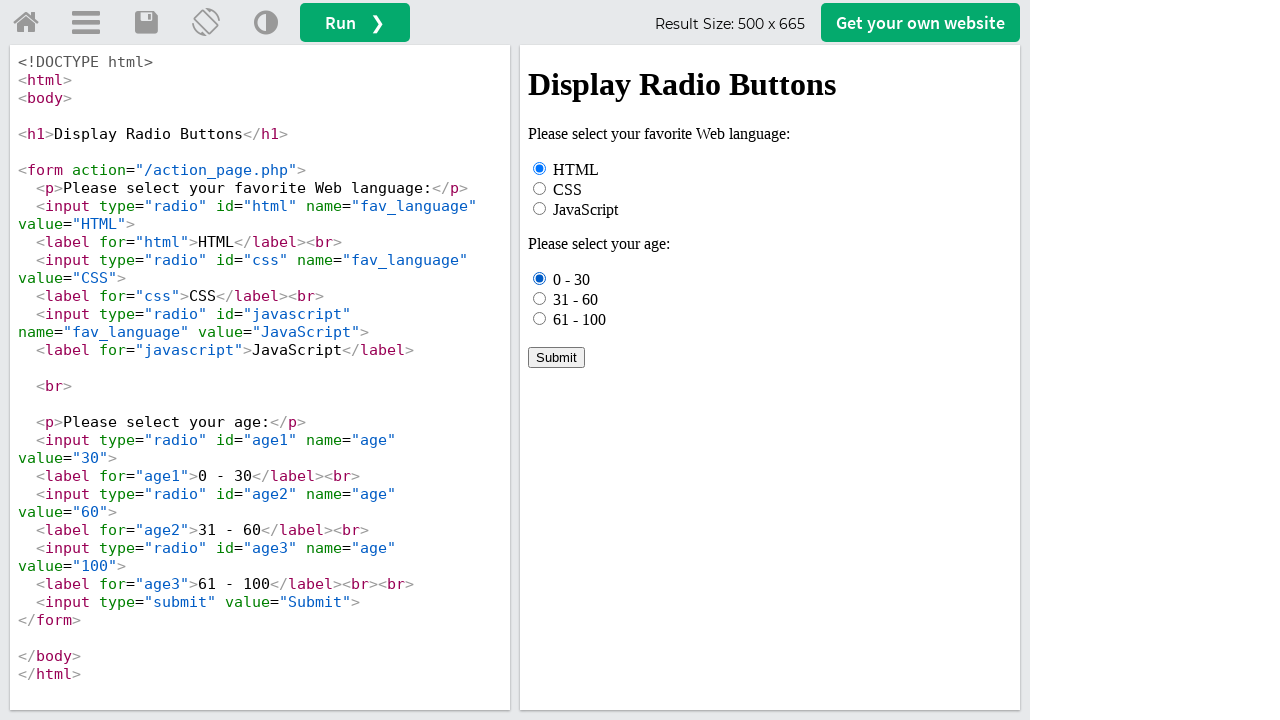

Clicked third age option (61-100) at (540, 318) on iframe[name="iframeResult"] >> internal:control=enter-frame >> input[name="age"]
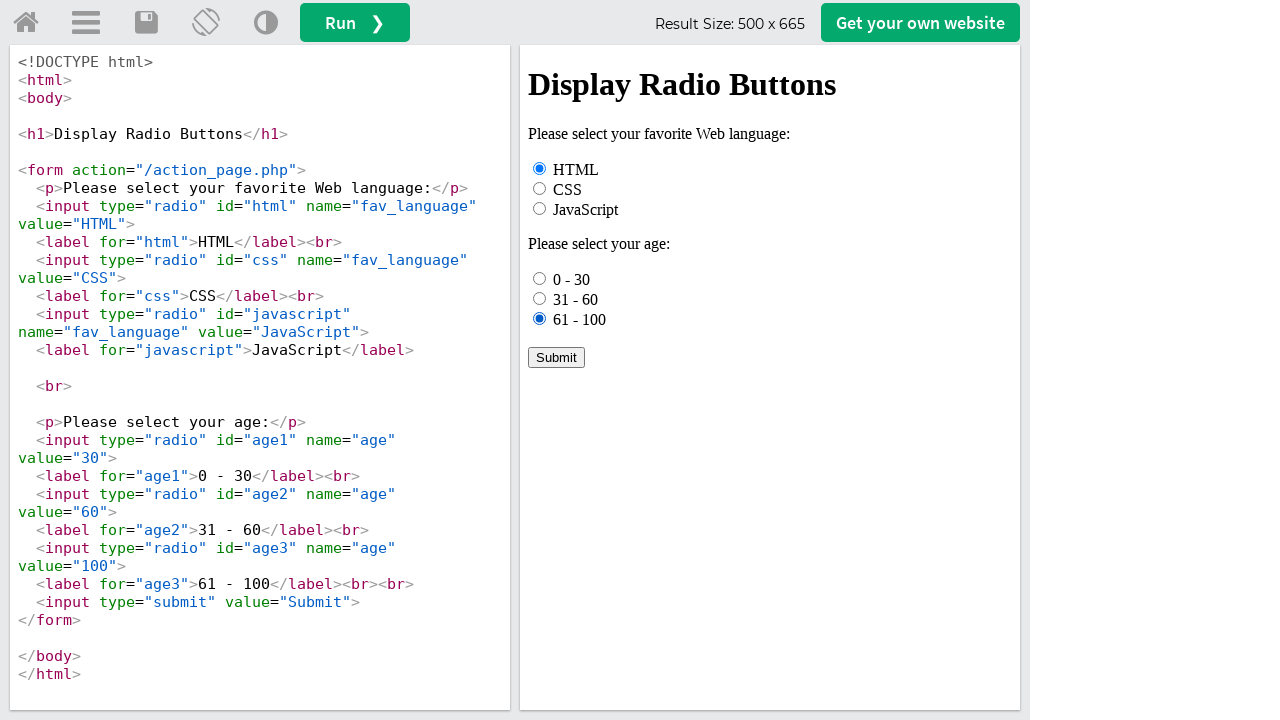

Clicked '31 - 60' age option by label text at (576, 299) on iframe[name="iframeResult"] >> internal:control=enter-frame >> text=31 - 60
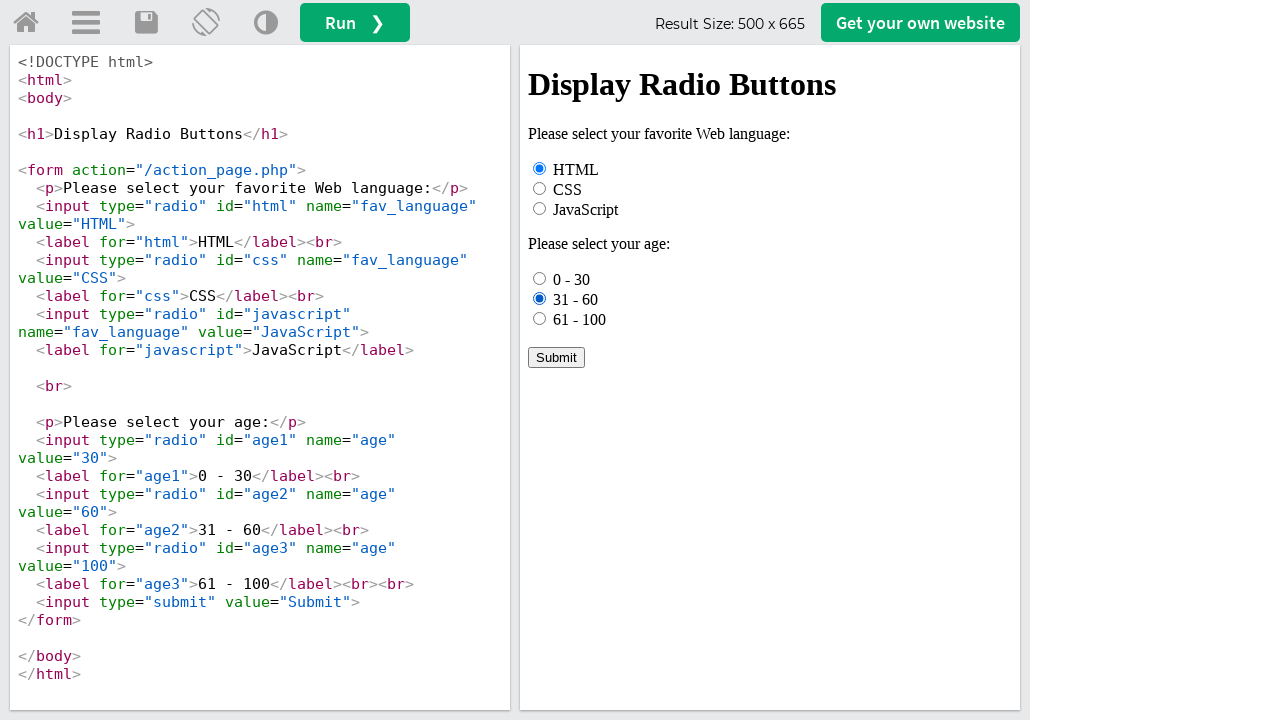

Clicked Submit button to submit form at (556, 357) on iframe[name="iframeResult"] >> internal:control=enter-frame >> text=Submit
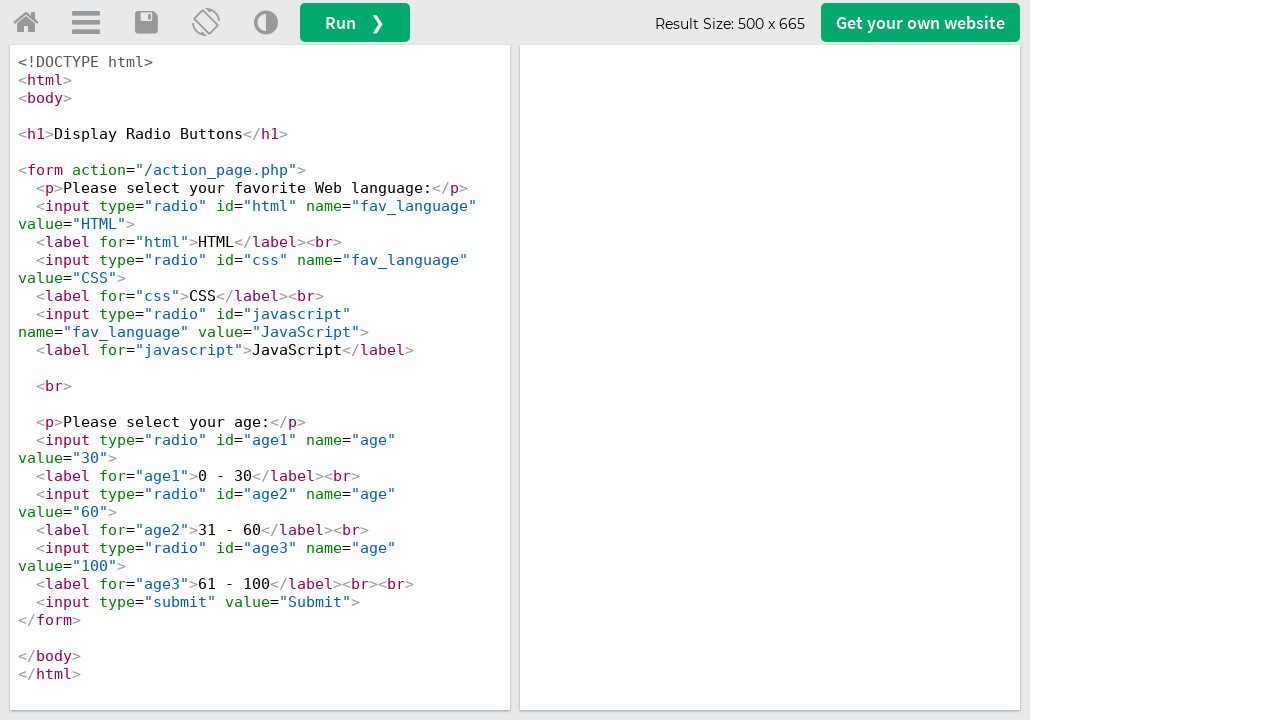

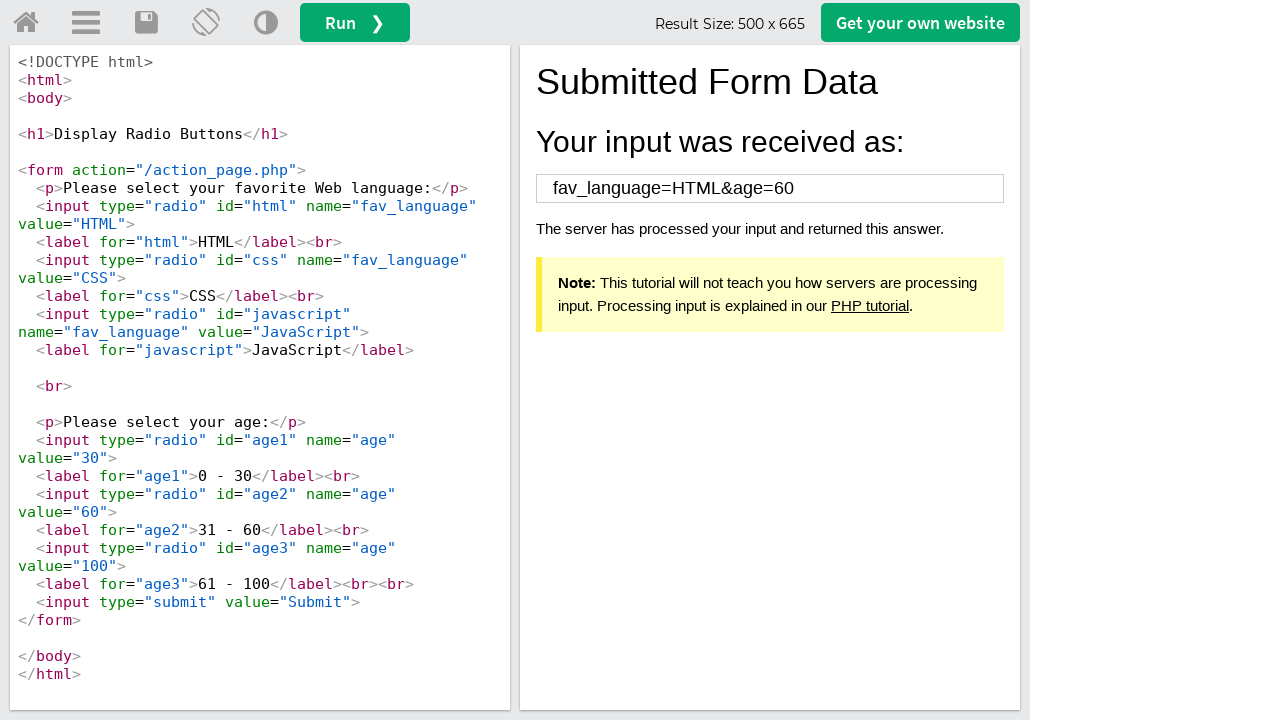